Tests mouse-over navigation by hovering over Courses menu and then Data Warehousing submenu.

Starting URL: http://greenstech.in/selenium-course-content.html

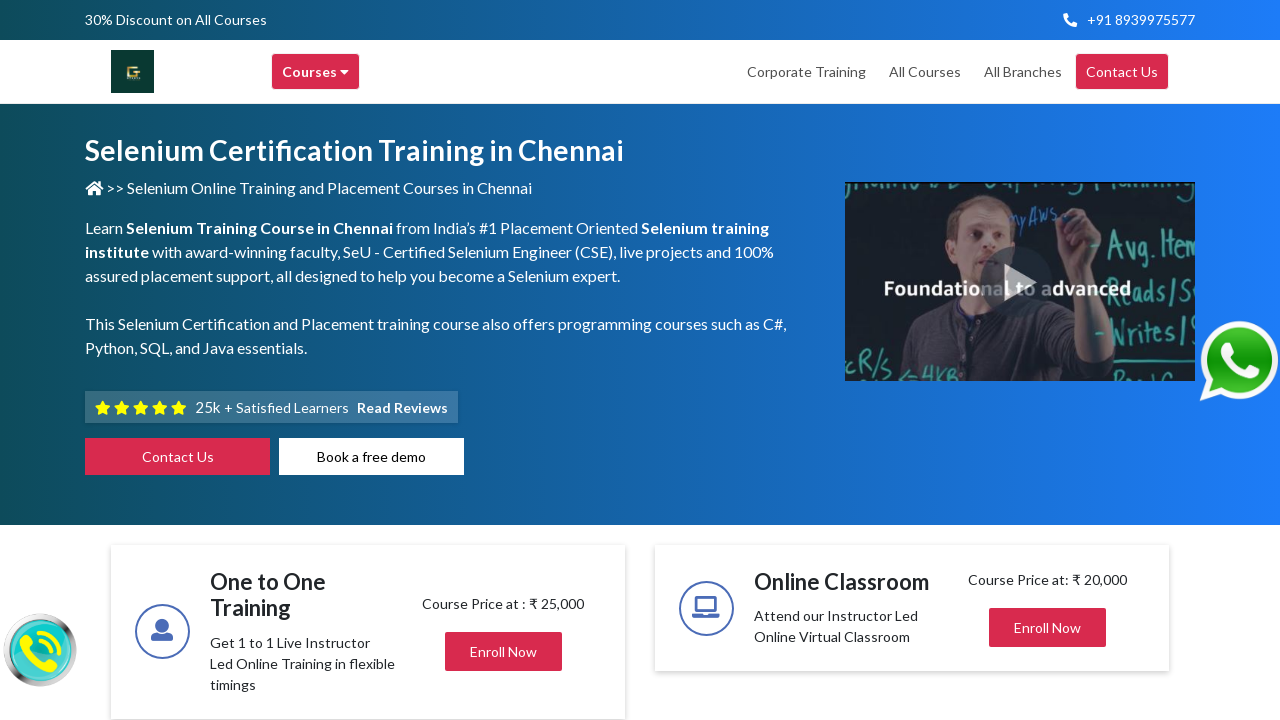

Hovered over Courses menu at (316, 72) on xpath=//div[contains(text(), 'Courses')]
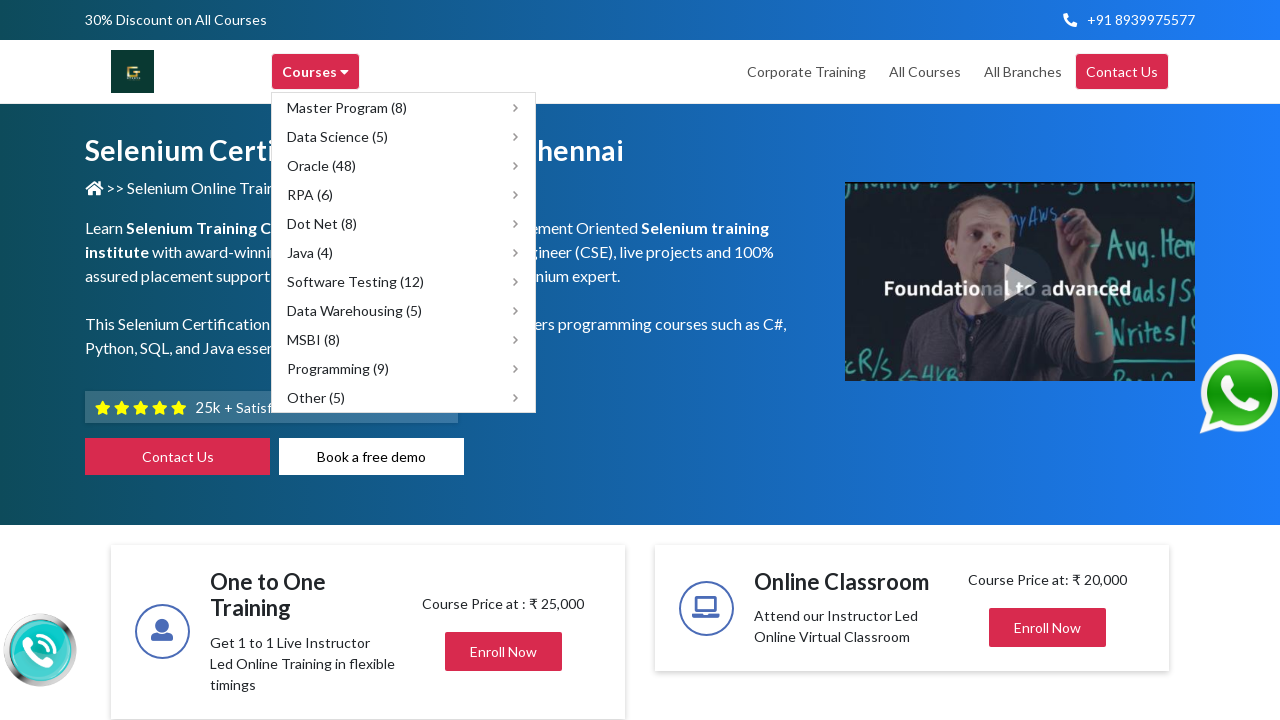

Waited 1 second for submenu to load
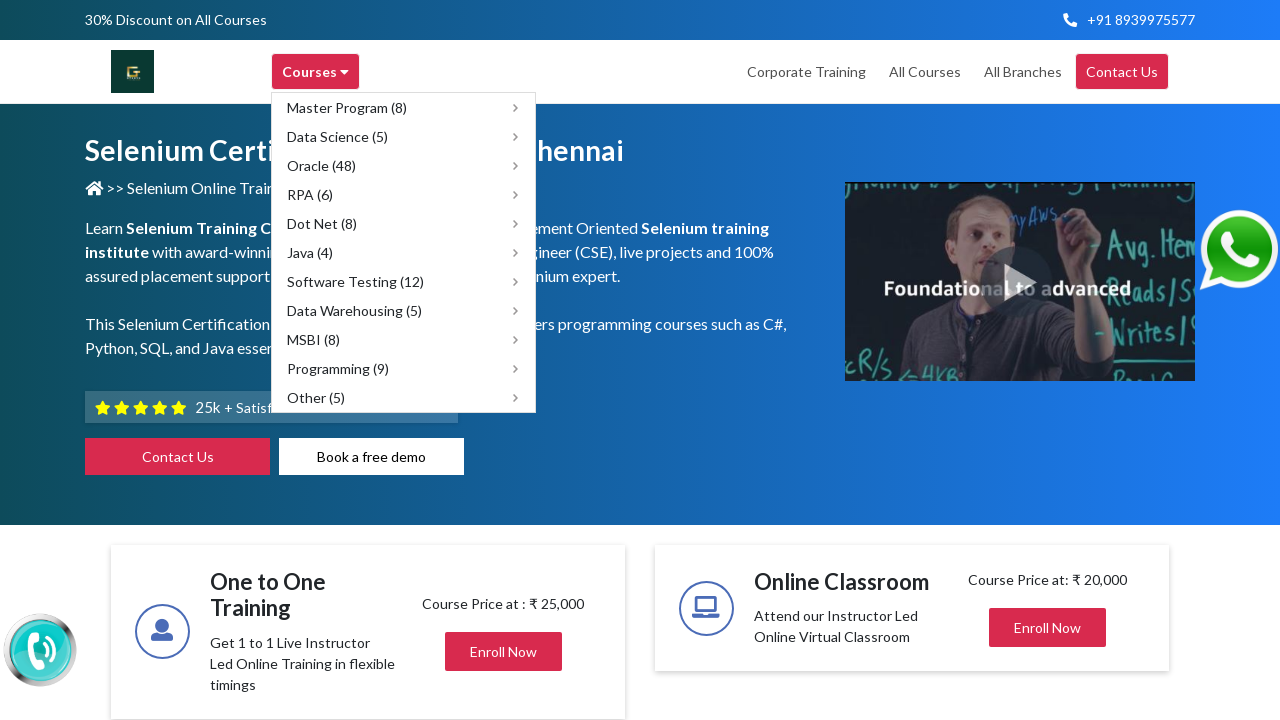

Hovered over Data Warehousing submenu at (354, 310) on xpath=//span[text()='Data Warehousing (5)']
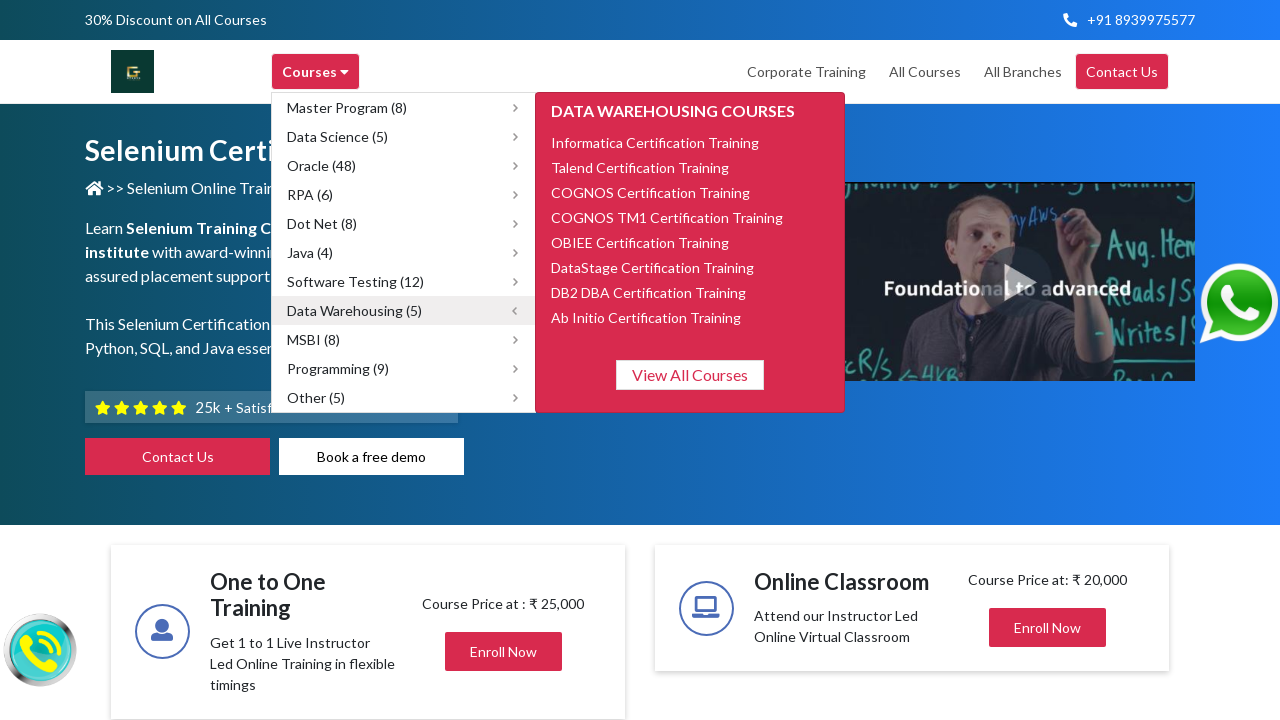

Waited 1 second to verify submenu visibility
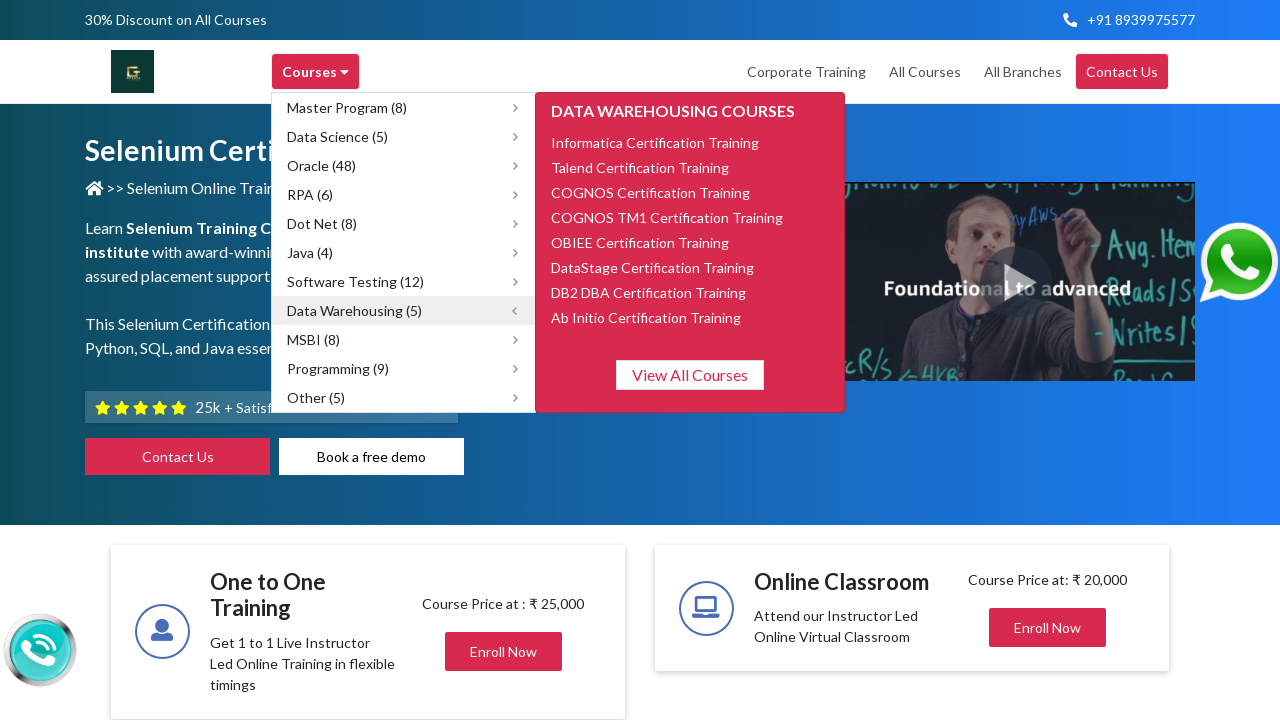

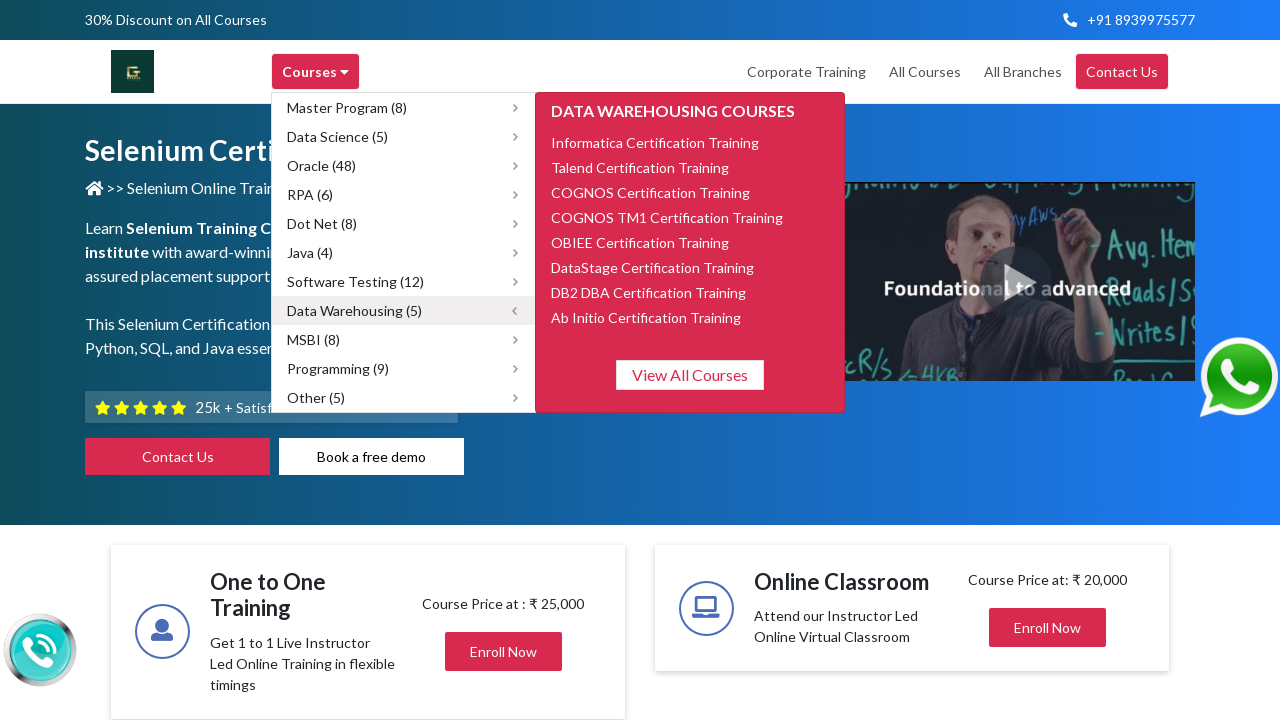